Tests that clicking the Email column header sorts the text values in ascending order.

Starting URL: http://the-internet.herokuapp.com/tables

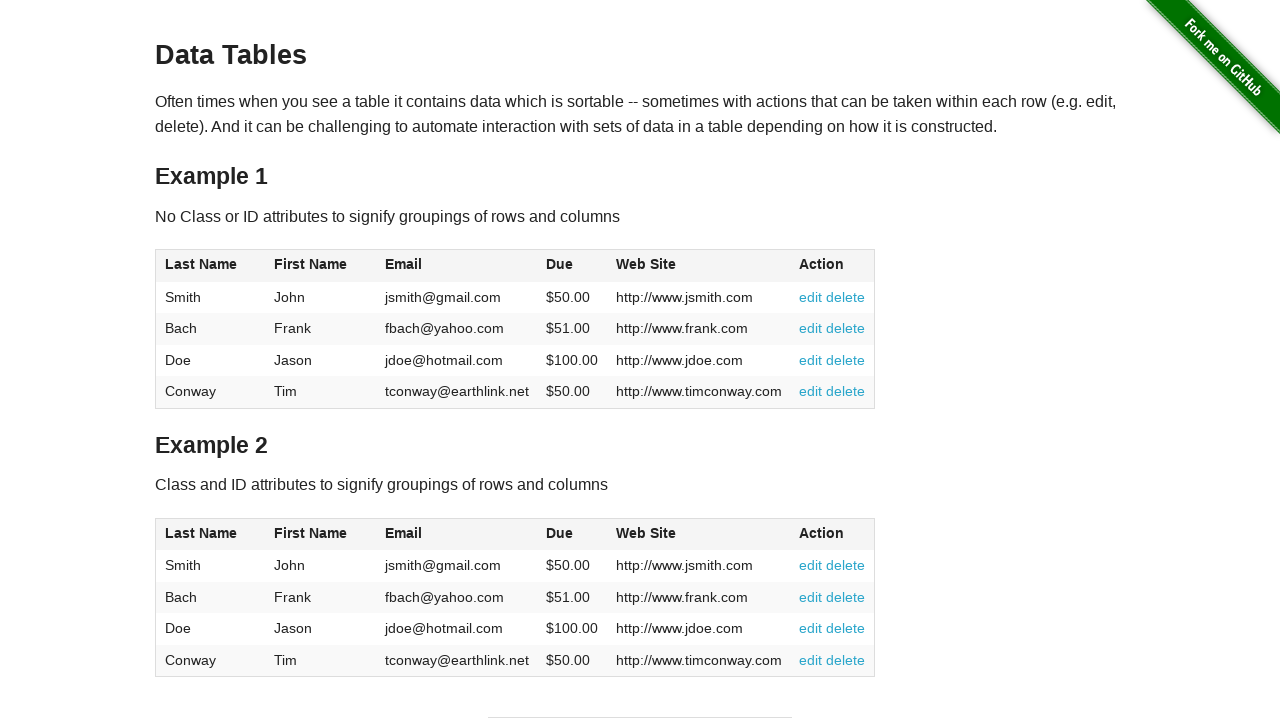

Clicked Email column header to sort in ascending order at (457, 266) on #table1 thead tr th:nth-of-type(3)
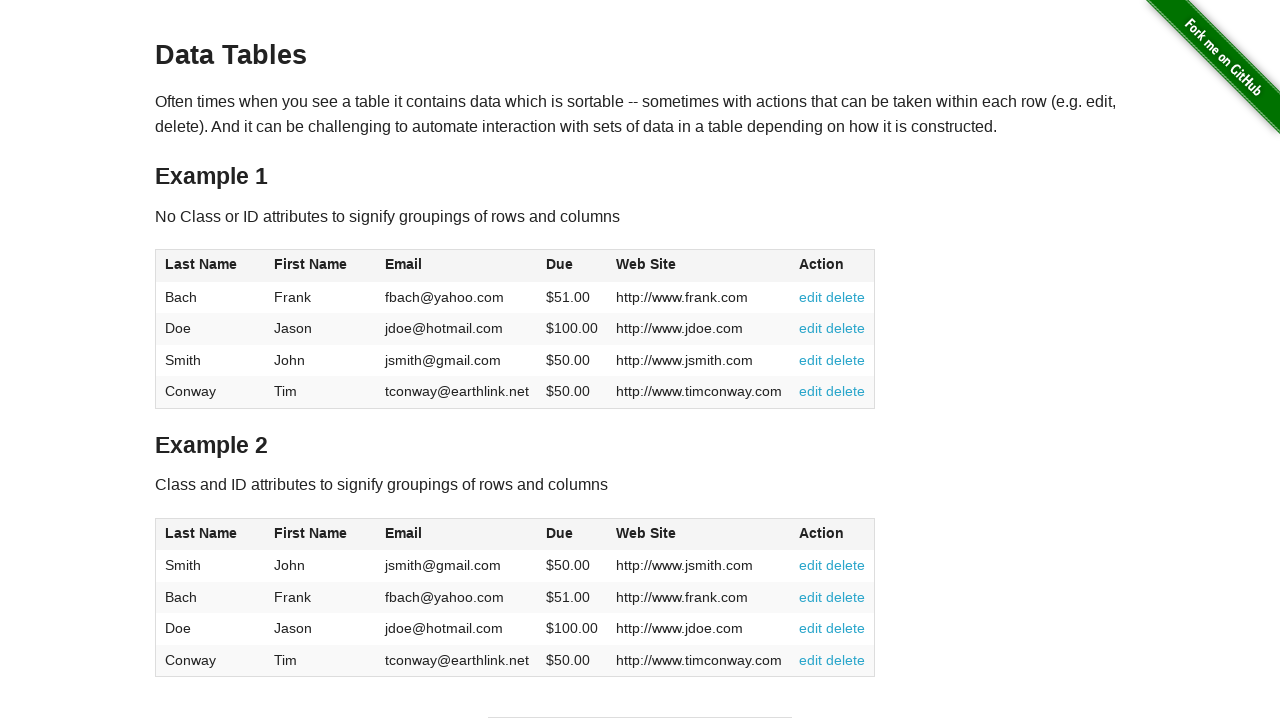

Table data loaded and Email column is visible
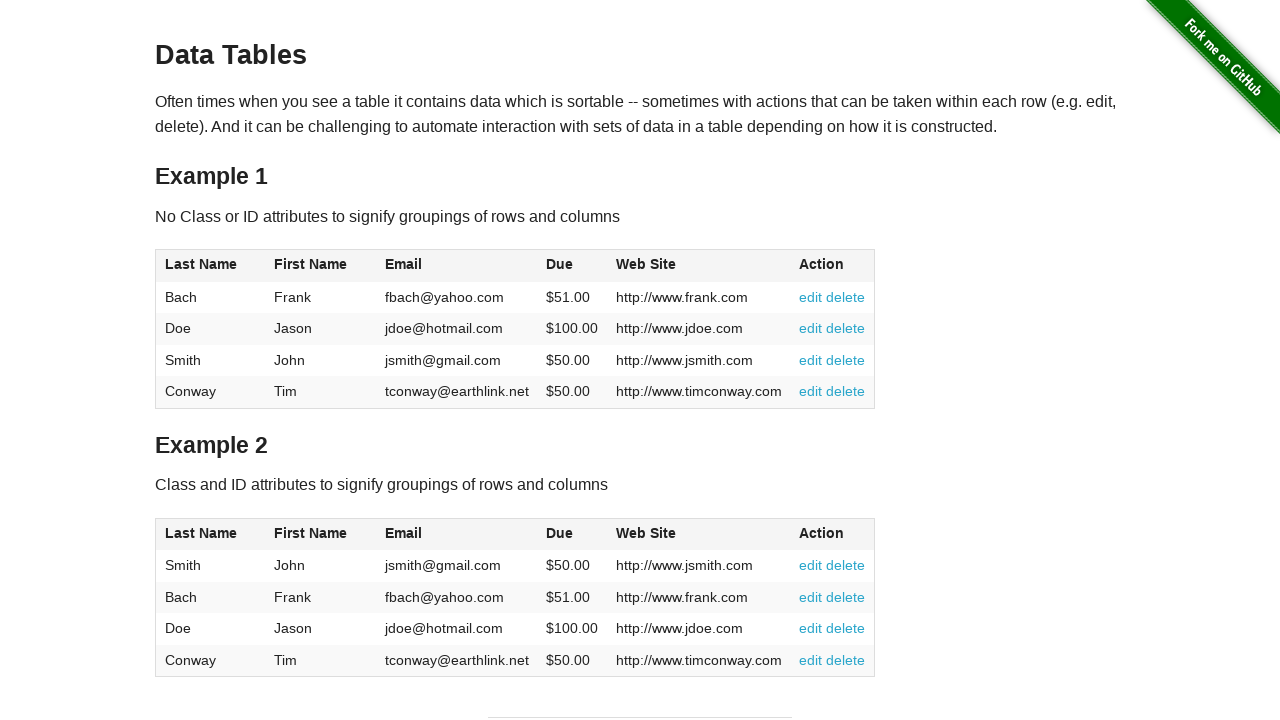

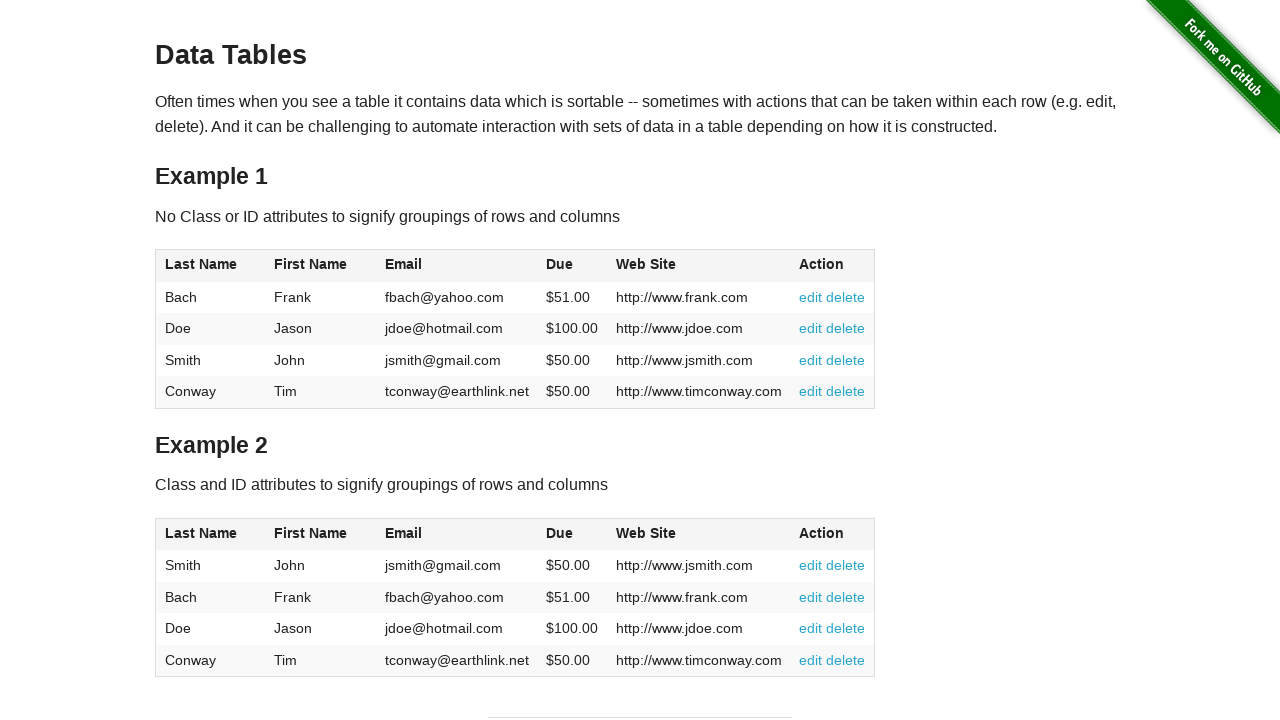